Navigates to an e-commerce site and adds specific products (Beetroot) to the shopping cart by searching through product names and clicking their add to cart buttons

Starting URL: https://rahulshettyacademy.com/seleniumPractise/#/

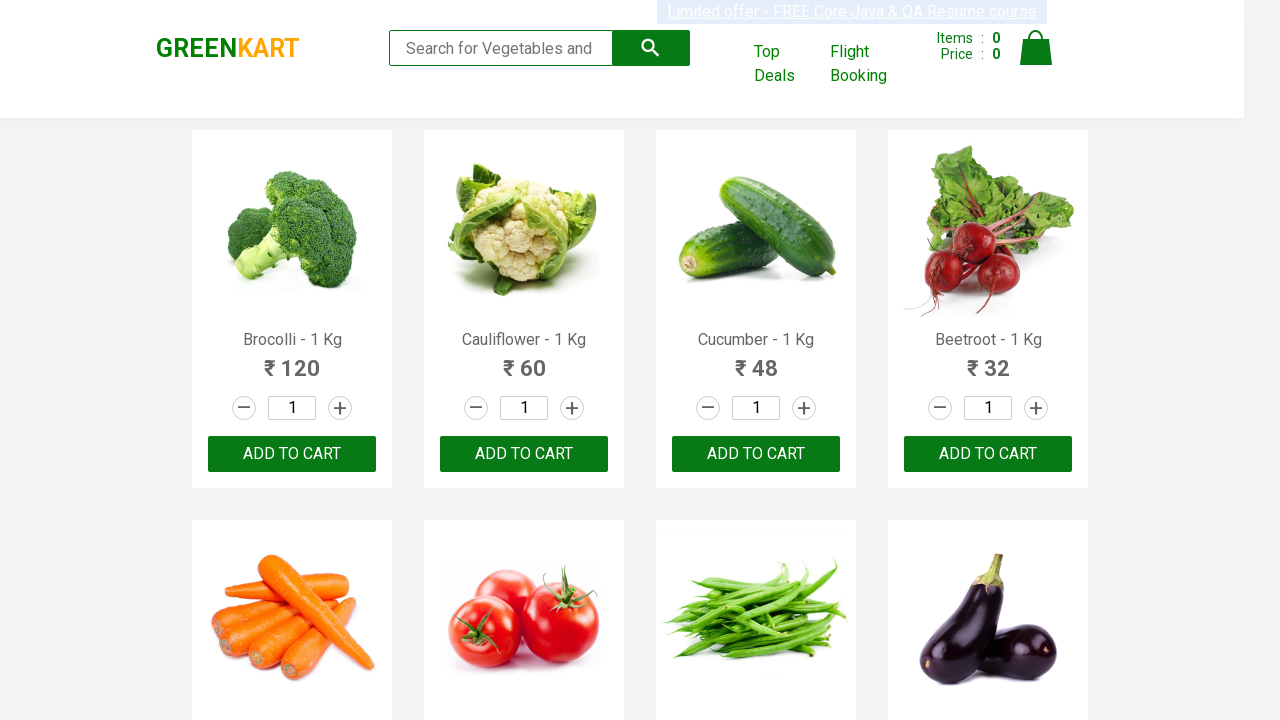

Waited for product names to load
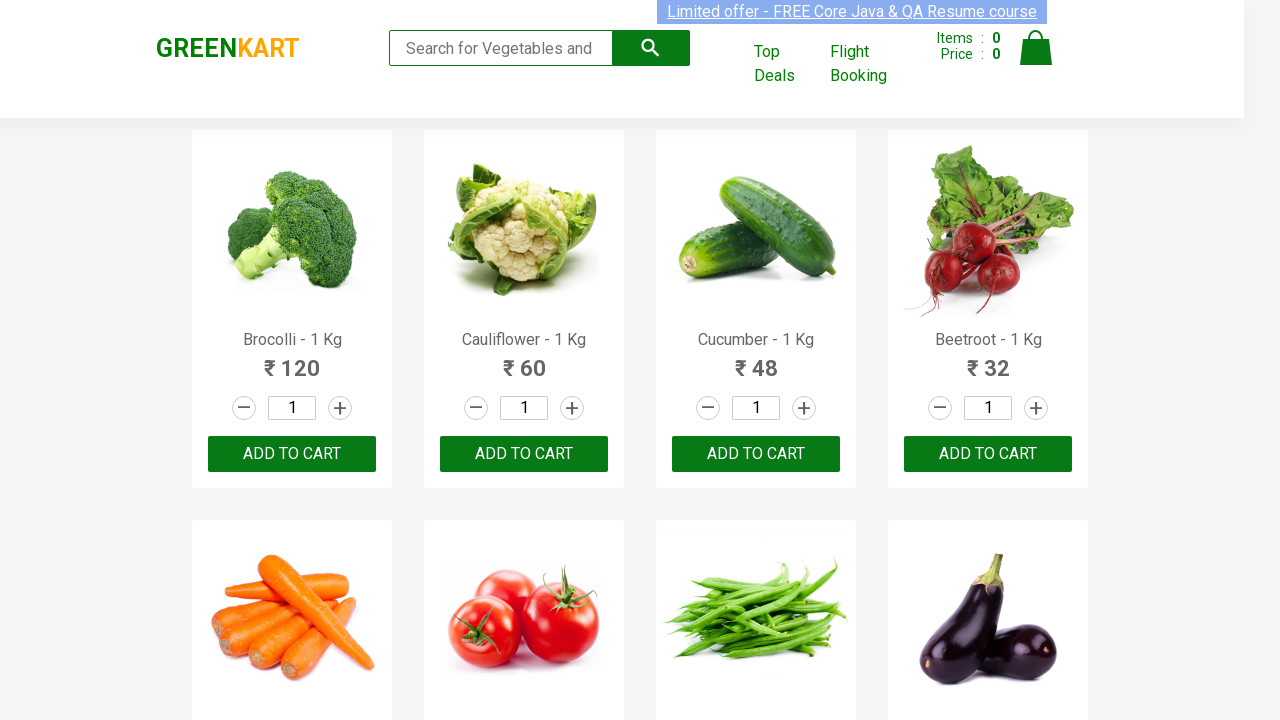

Retrieved all product elements from the page
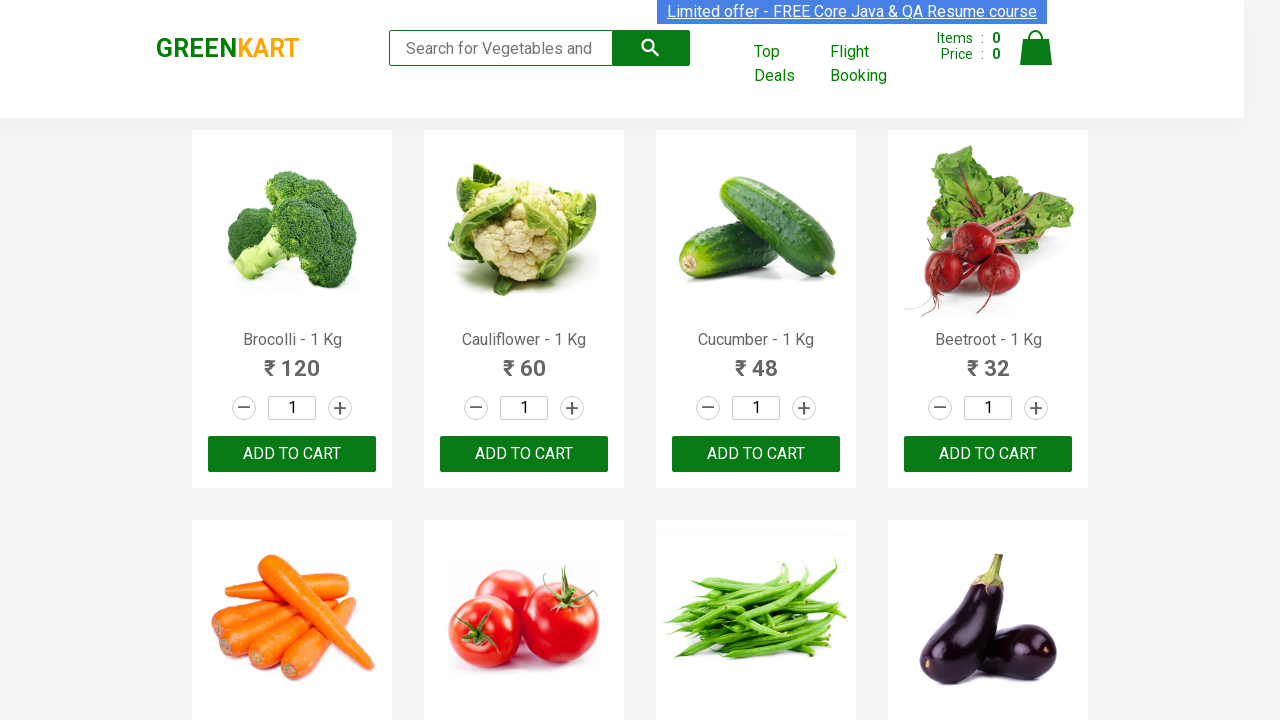

Clicked 'Add to Cart' button for Beetroot at (988, 454) on xpath=//div[@class='product-action']/button >> nth=3
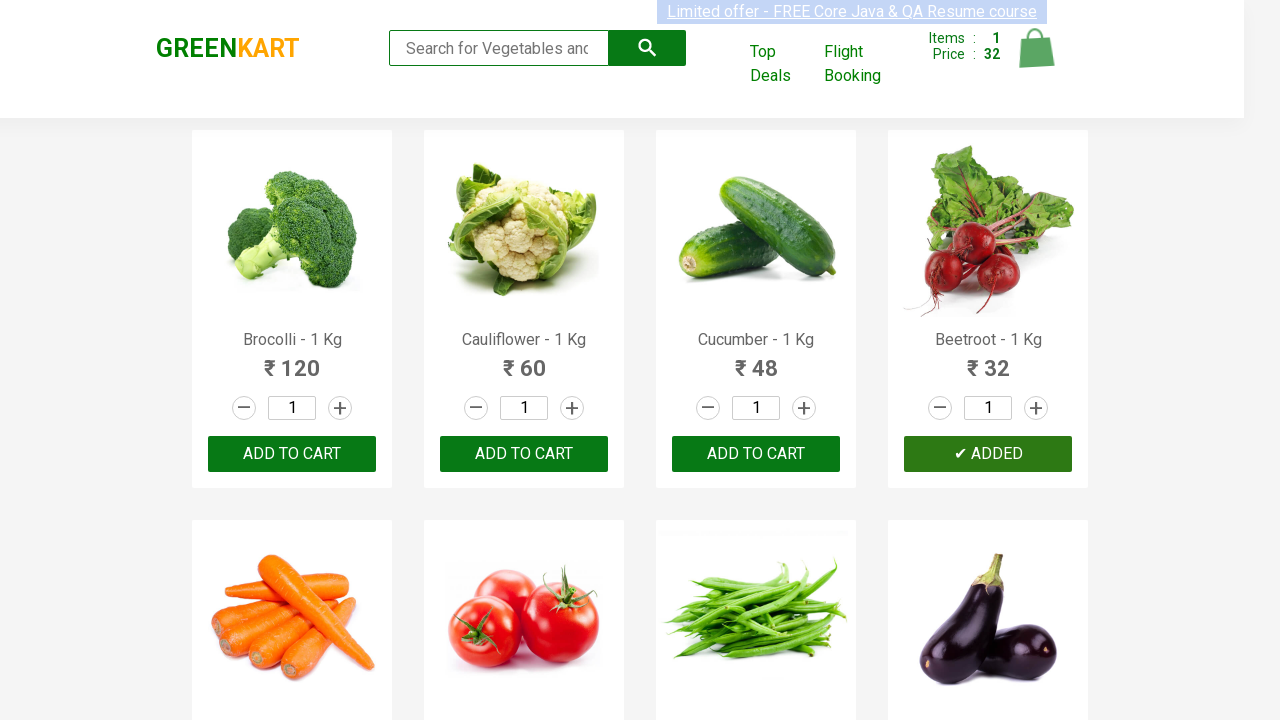

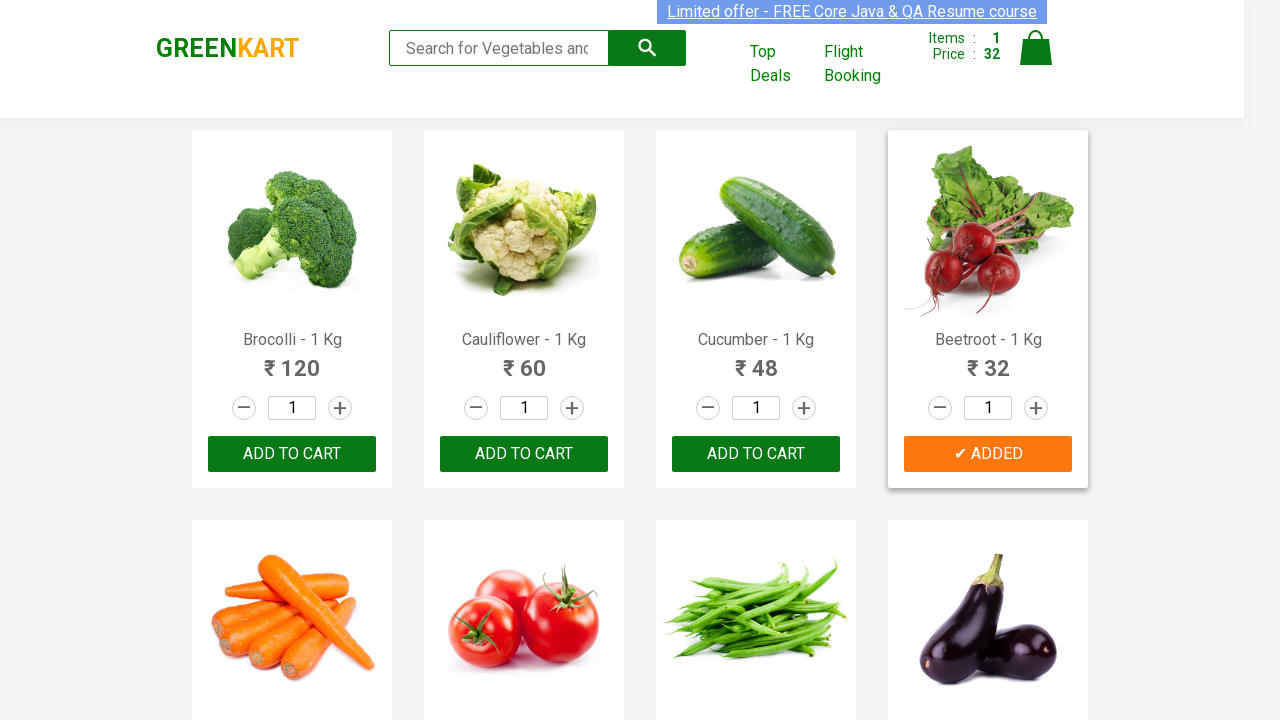